Tests iframe handling by switching to an iframe, clearing and filling a form field within the iframe

Starting URL: https://www.w3schools.com/html/tryit.asp?filename=tryhtml_form_submit

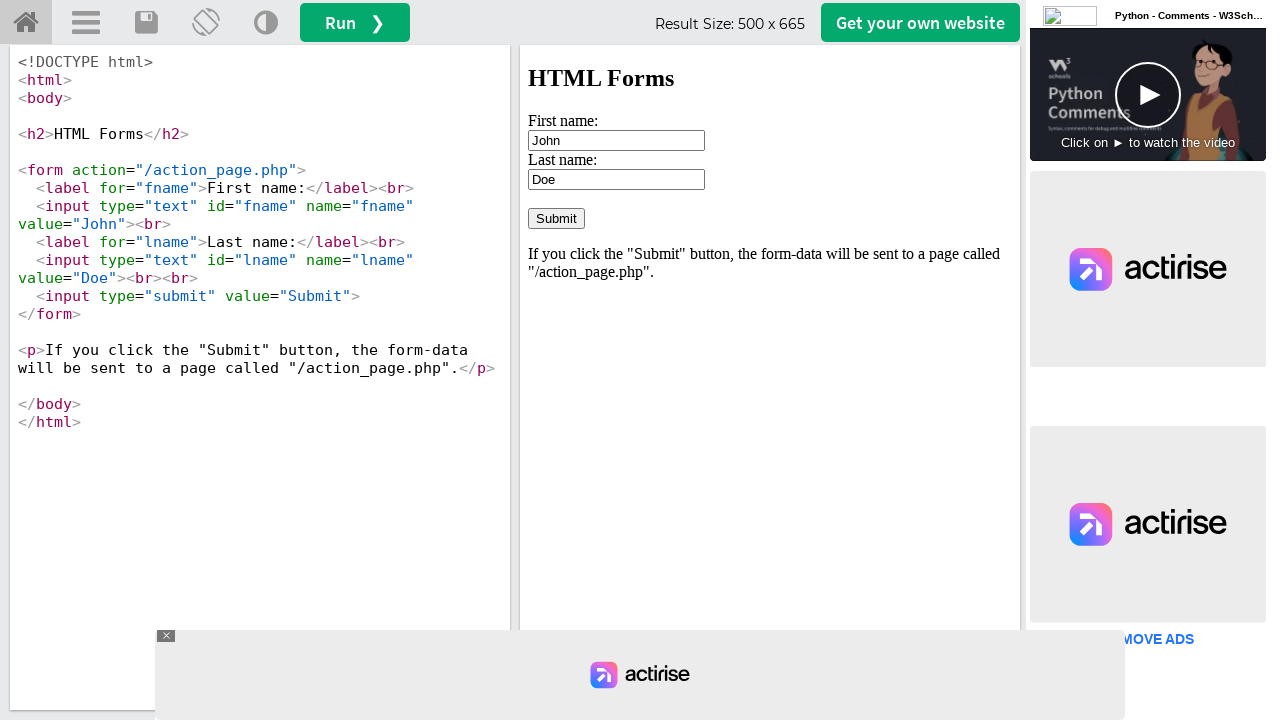

Located iframe with name 'iframeResult'
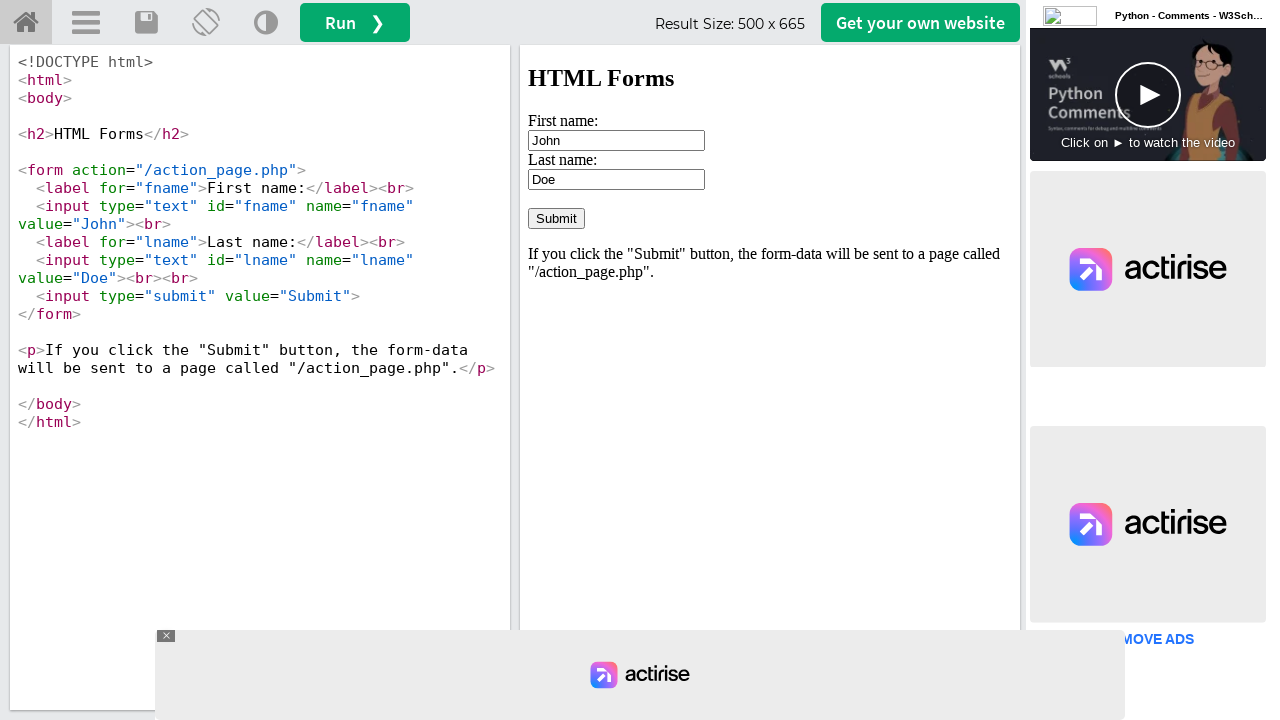

Located first name field (#fname) within iframe
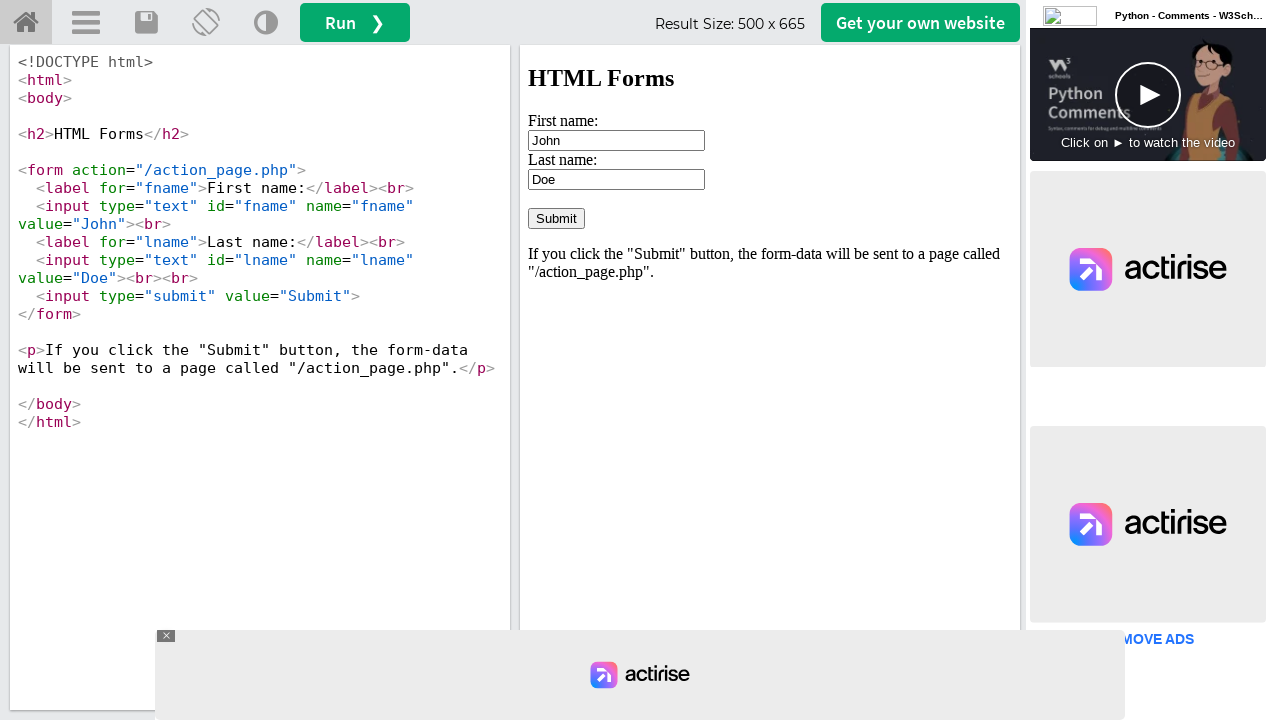

Cleared the first name field on iframe[name='iframeResult'] >> internal:control=enter-frame >> #fname
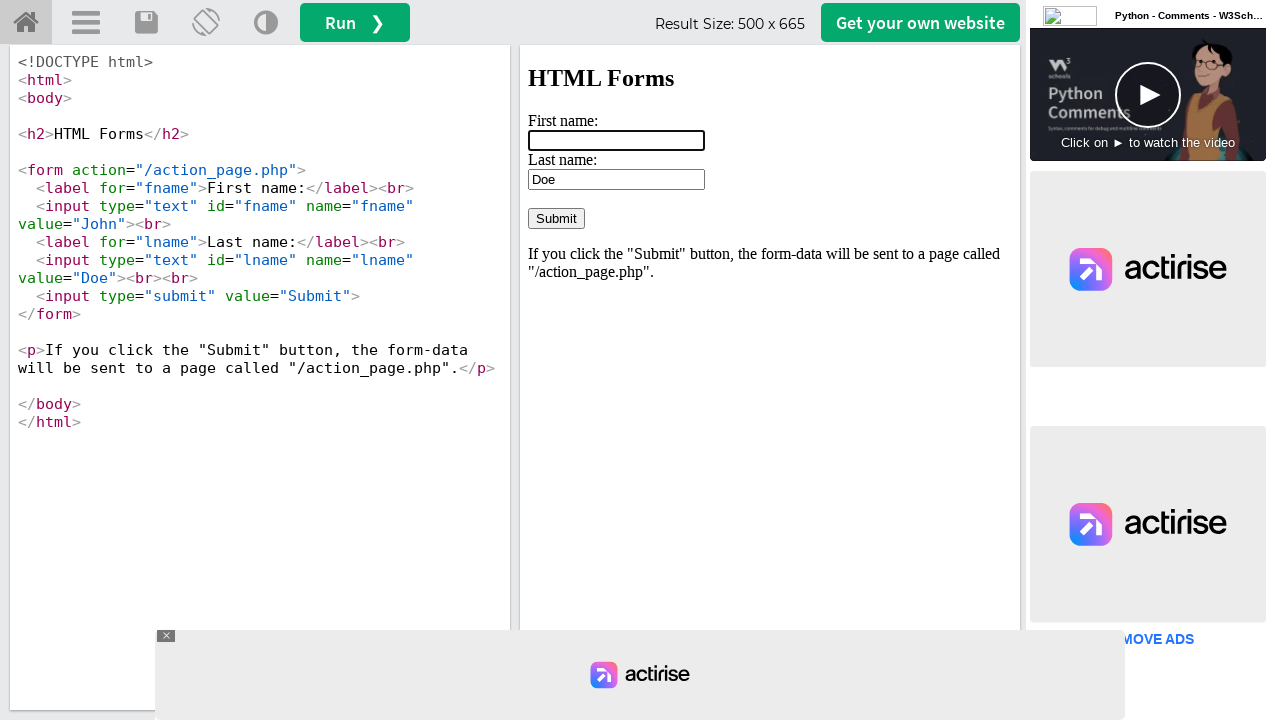

Filled first name field with 'Afsar' on iframe[name='iframeResult'] >> internal:control=enter-frame >> #fname
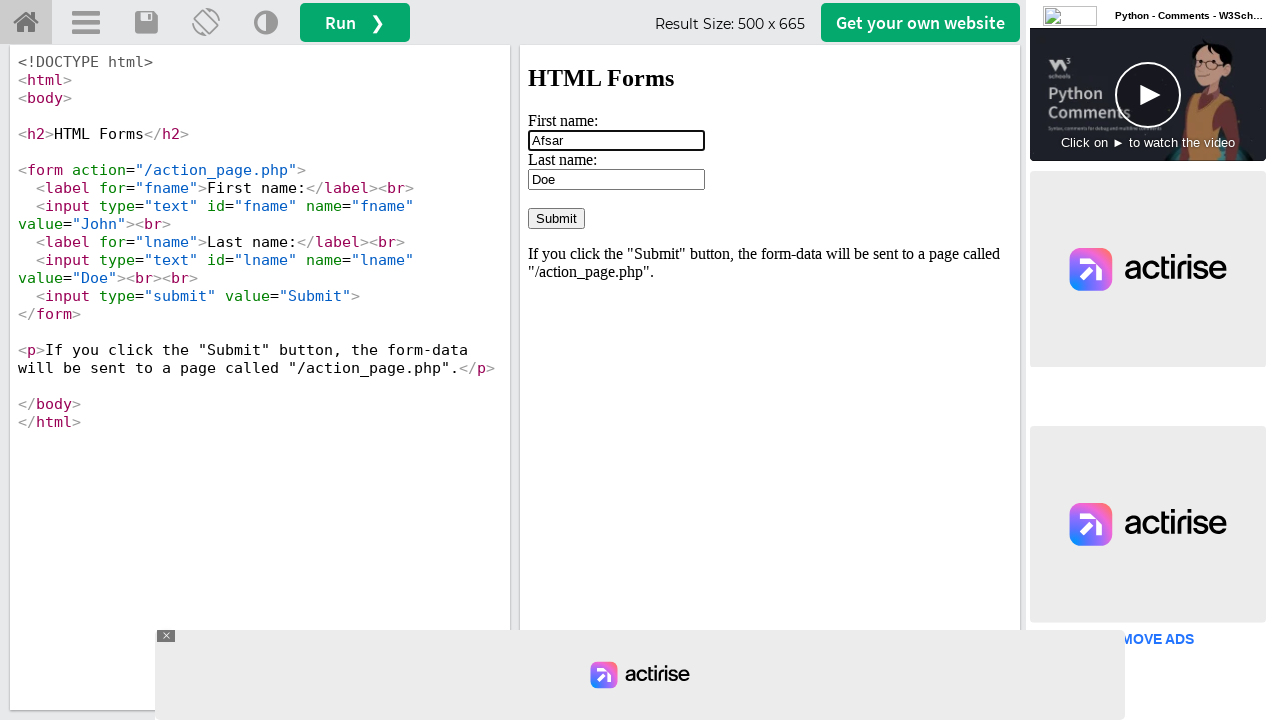

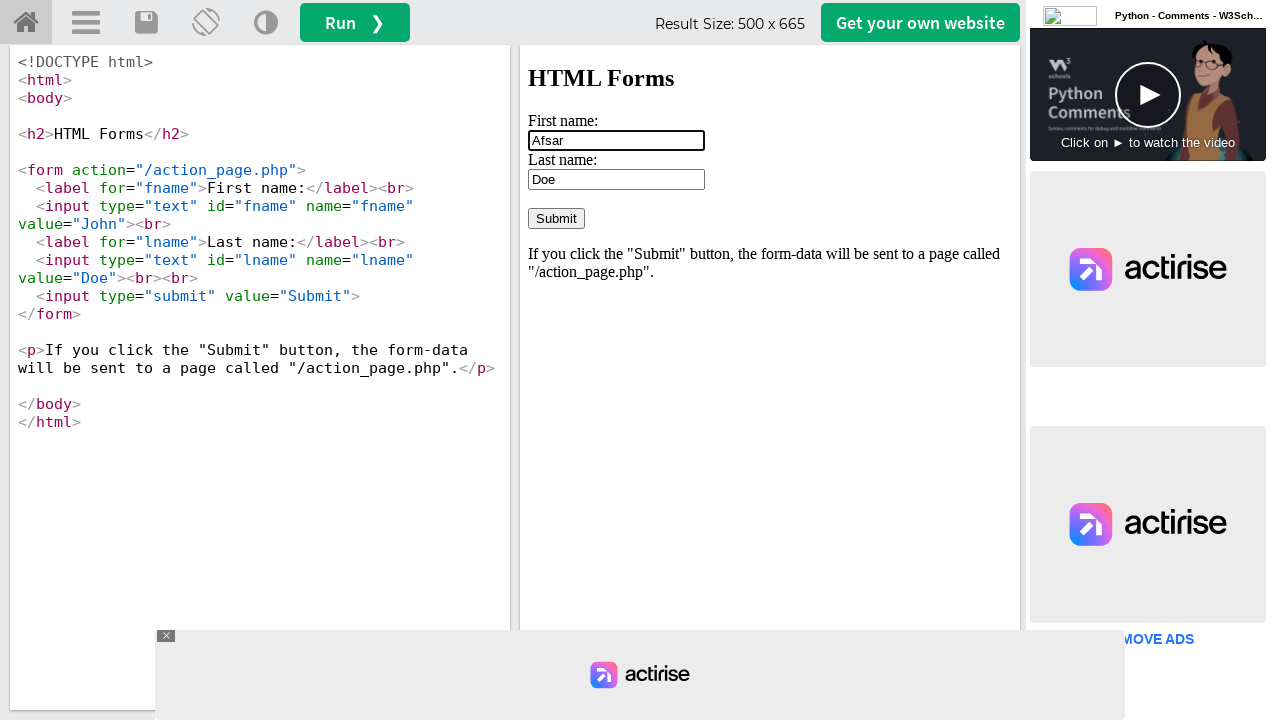